Tests right-click context menu functionality by performing a right-click action on an element and verifying the context menu appears with options like cut

Starting URL: http://swisnl.github.io/jQuery-contextMenu/demo.html

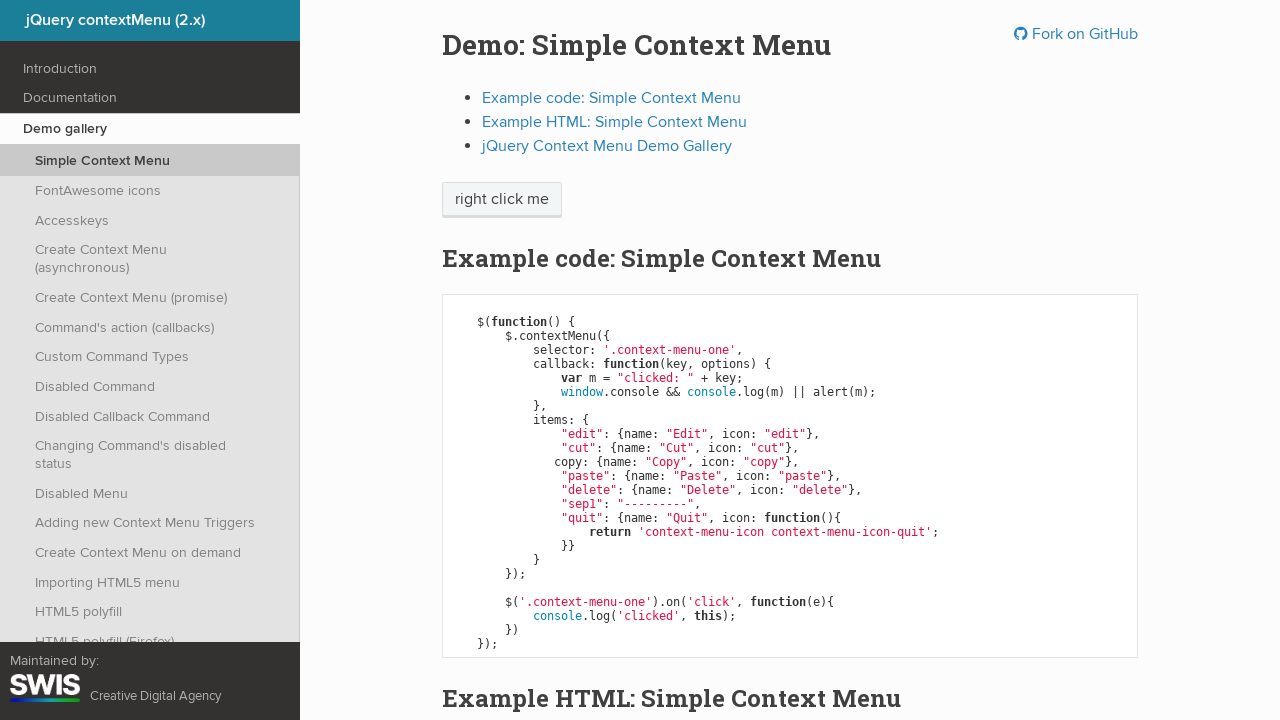

Located target element for right-click action
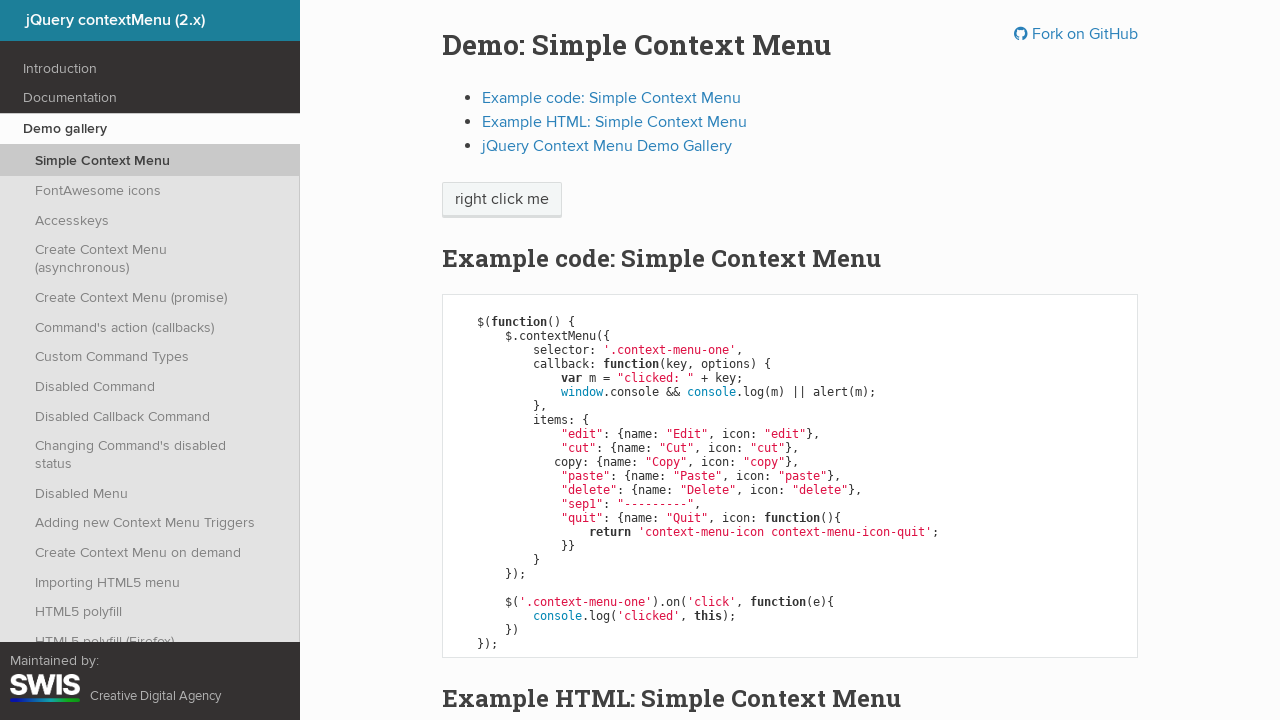

Performed right-click on target element at (502, 200) on xpath=//div[@role='main']/p/span
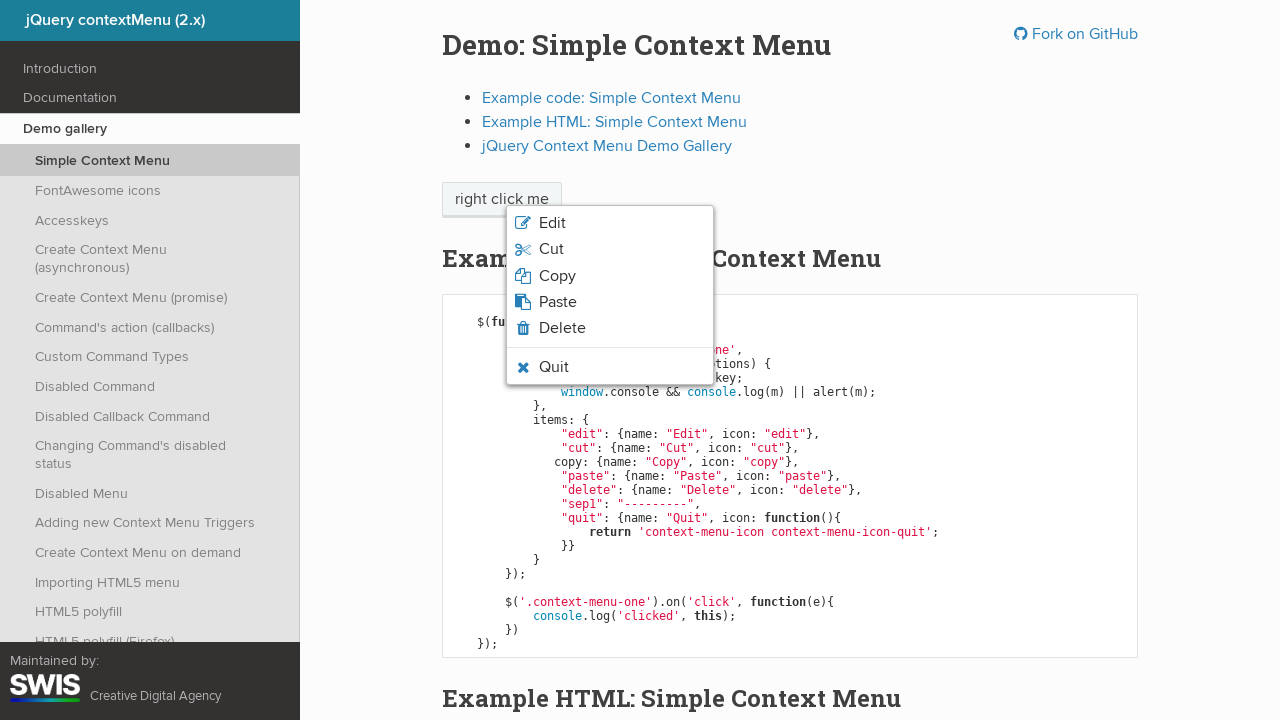

Context menu appeared with cut option visible
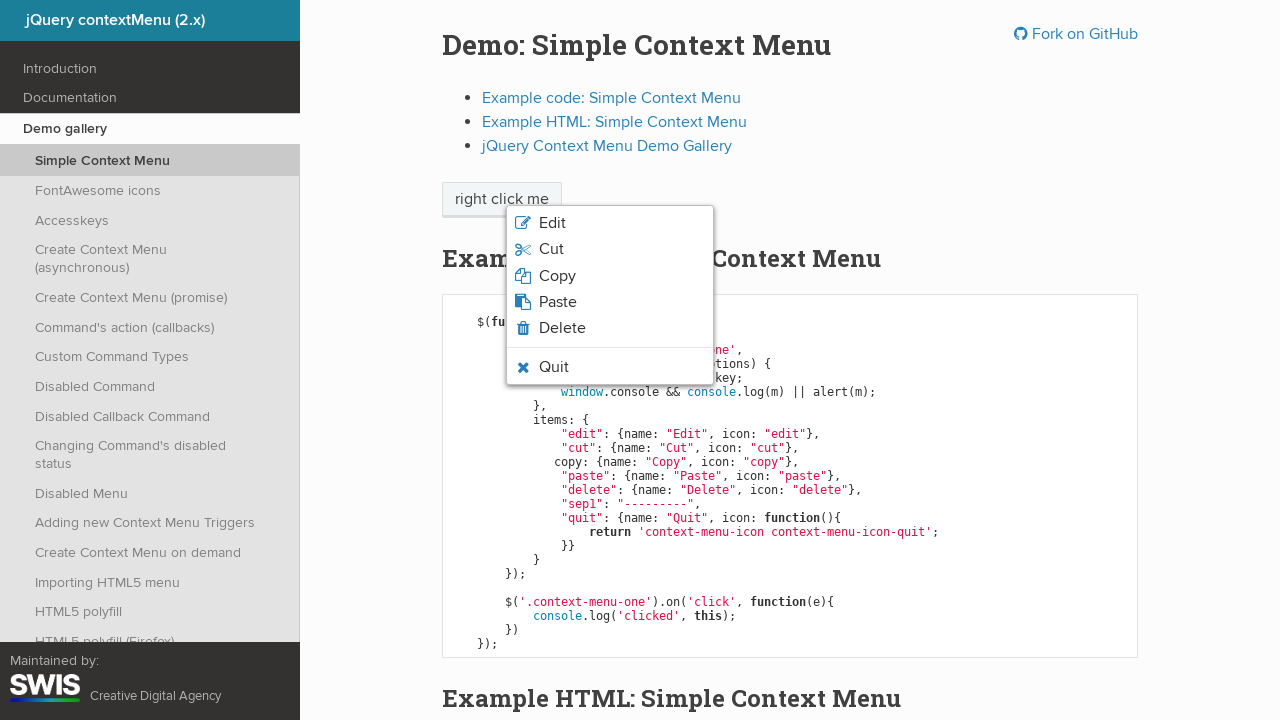

Located cut button in context menu
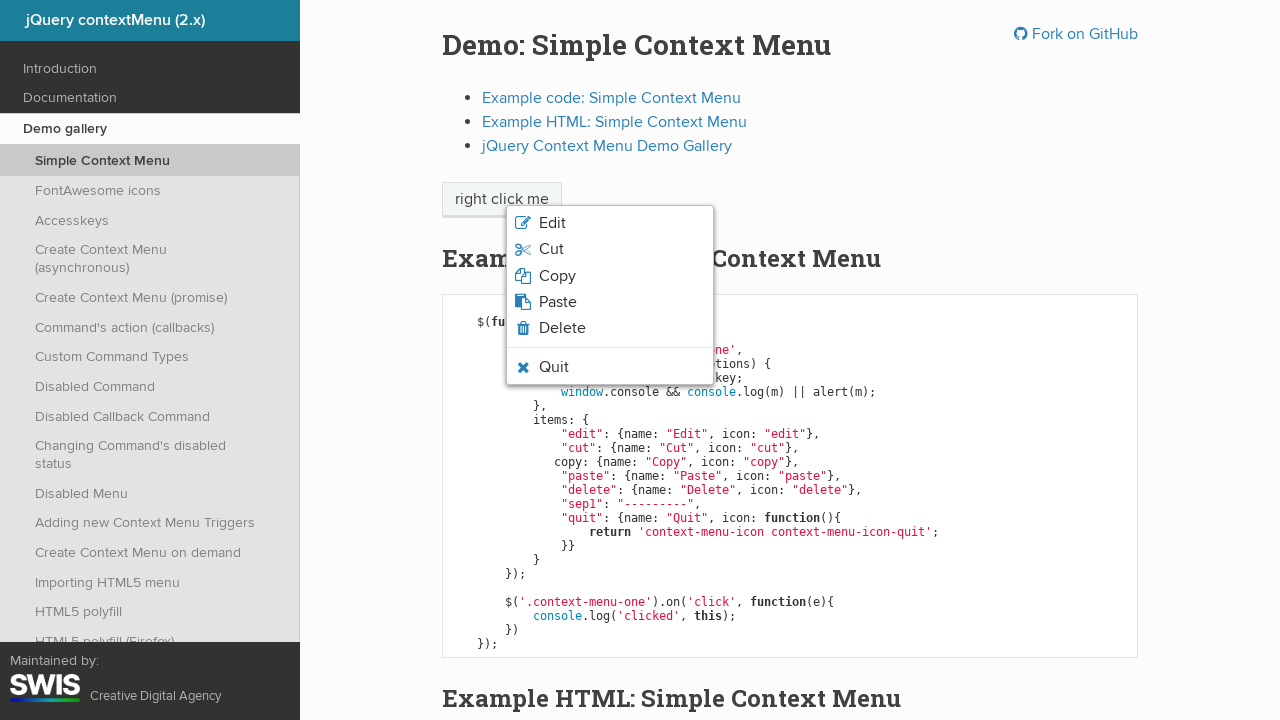

Retrieved cut button text content: Cut
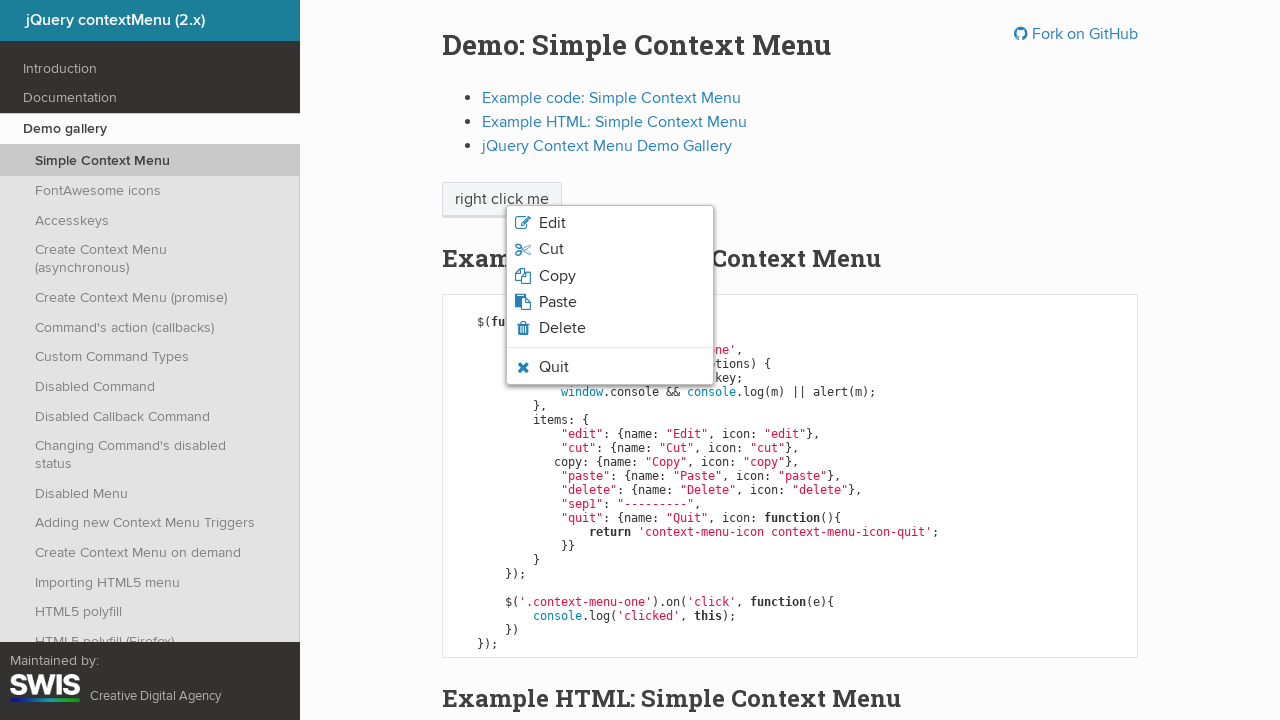

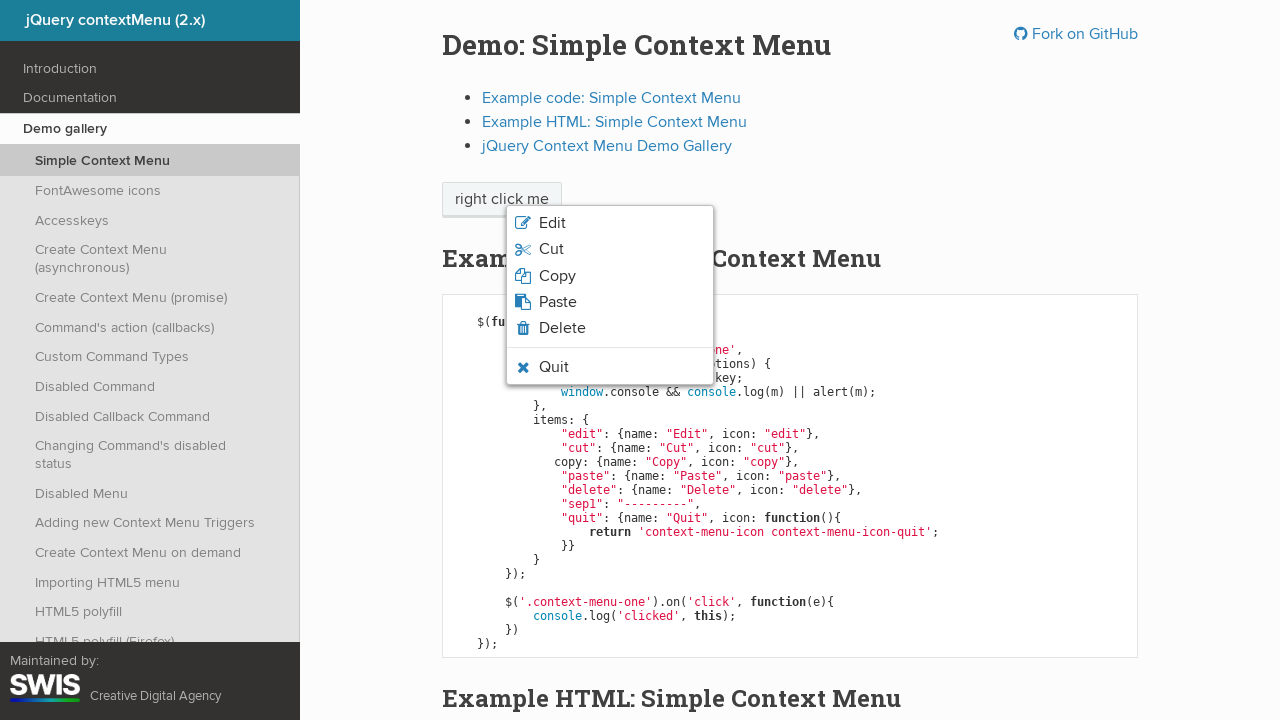